Tests single select dropdown functionality by selecting a language option from a dropdown menu and verifying the selection was successful after form submission

Starting URL: https://www.qa-practice.com/elements/select/single_select

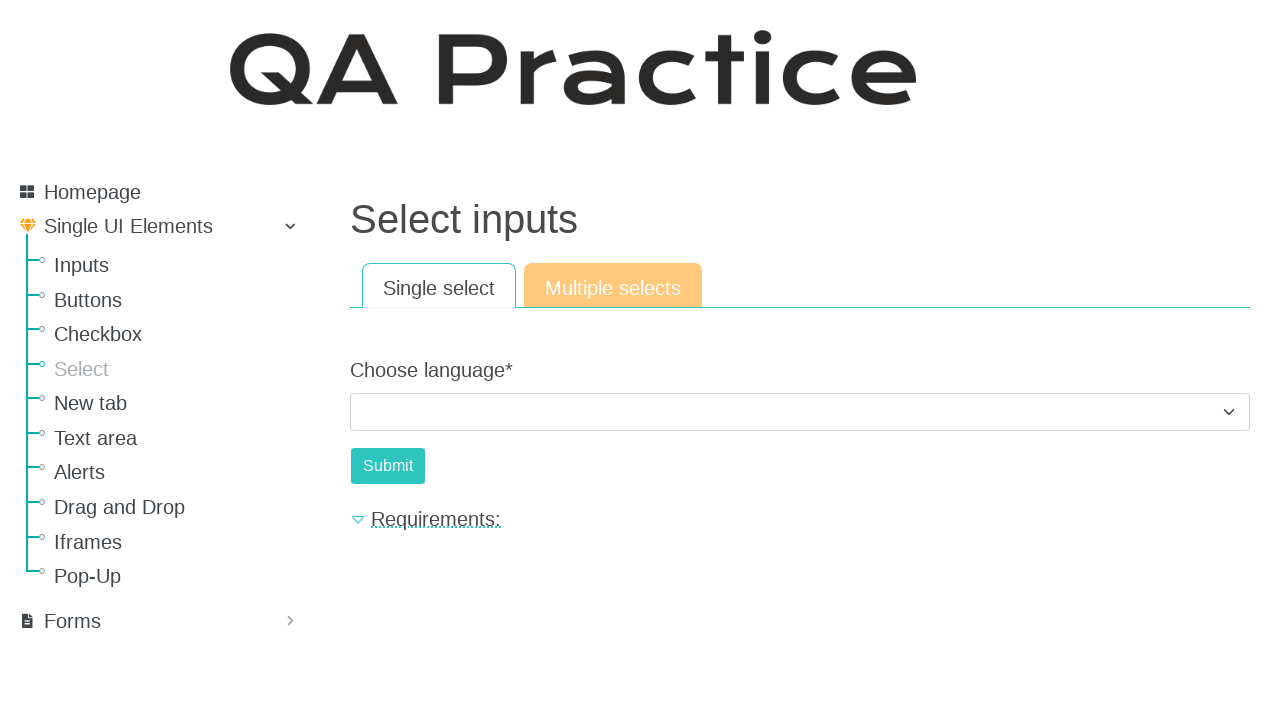

Waited for language select dropdown to be present
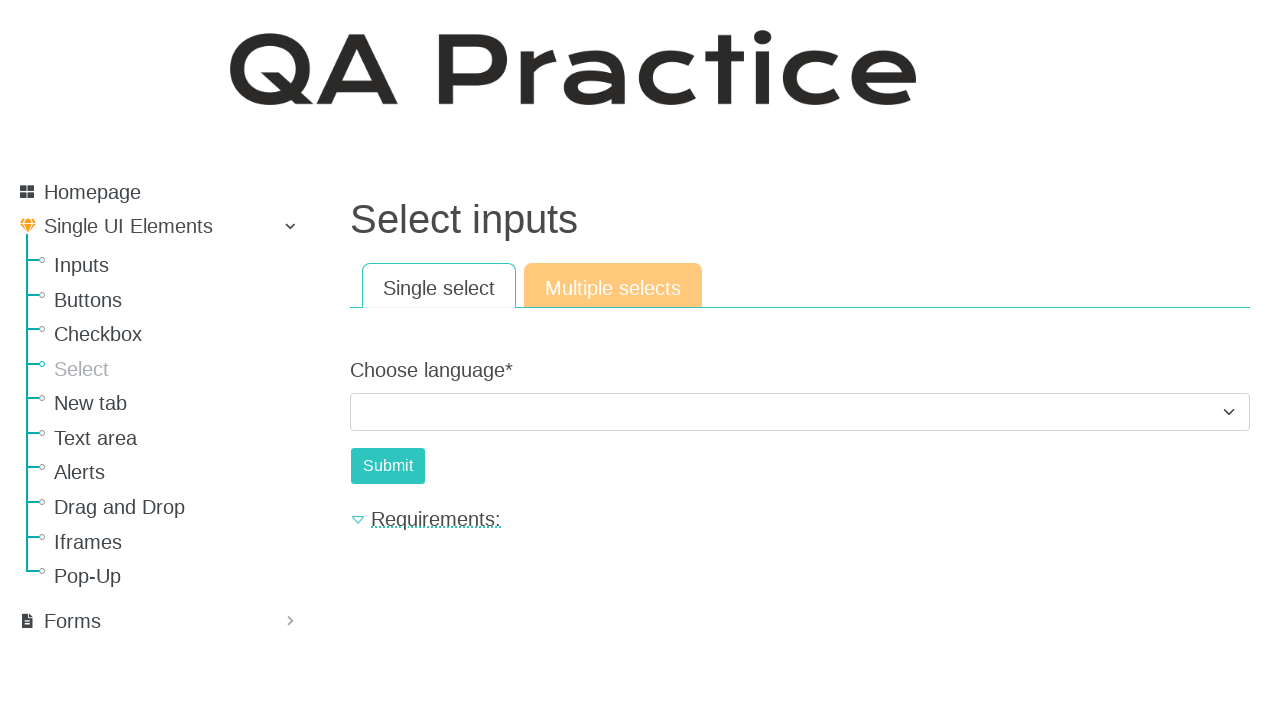

Selected 'Python' from language dropdown on #id_choose_language
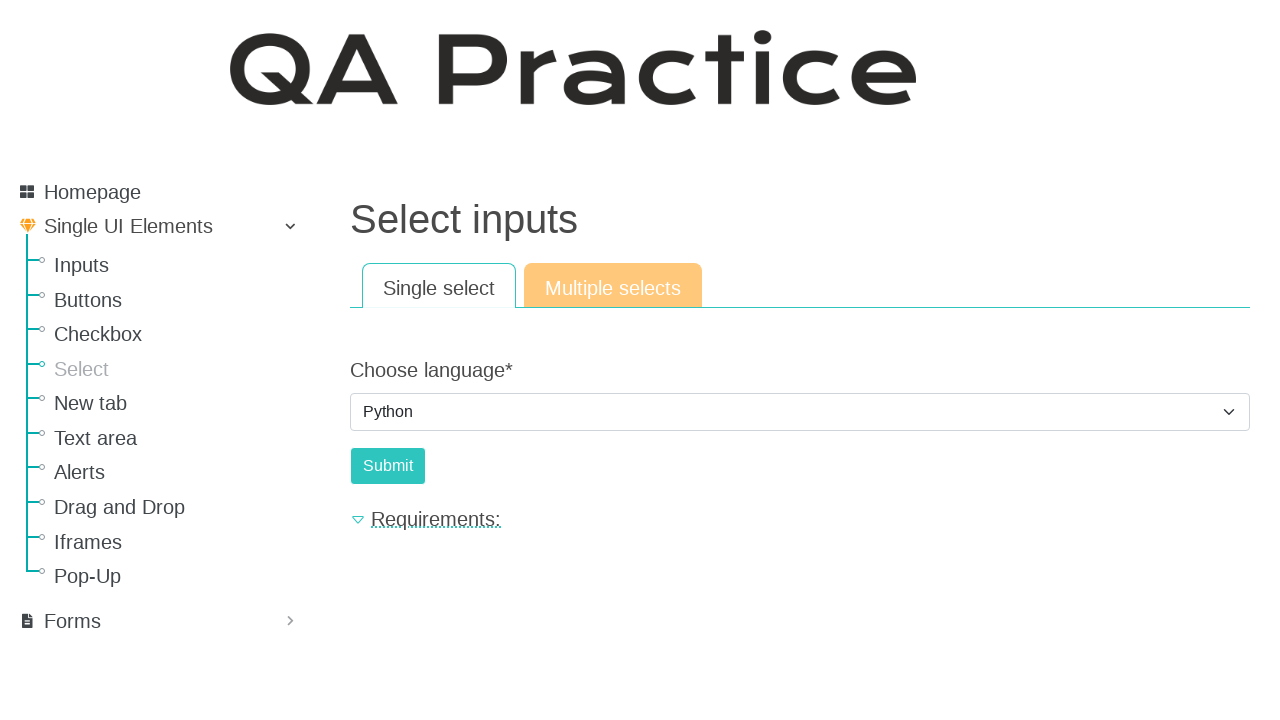

Clicked submit button to confirm language selection at (388, 466) on #submit-id-submit
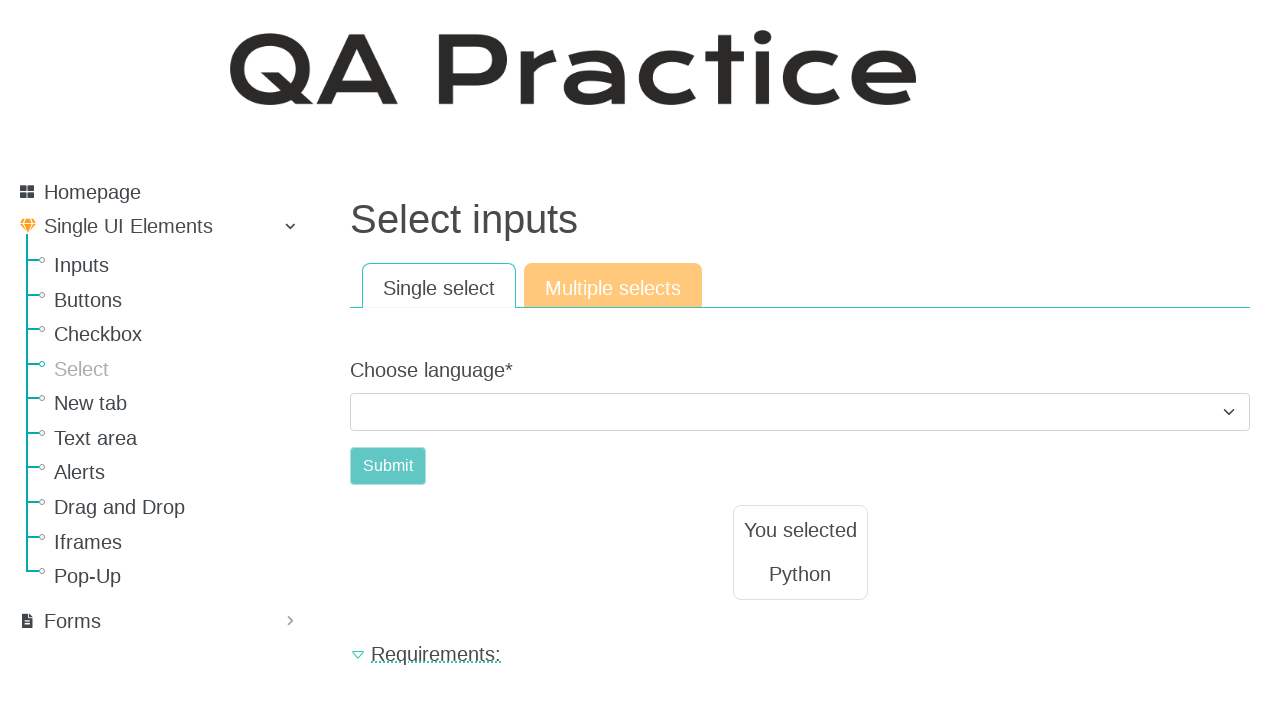

Result element appeared confirming form submission
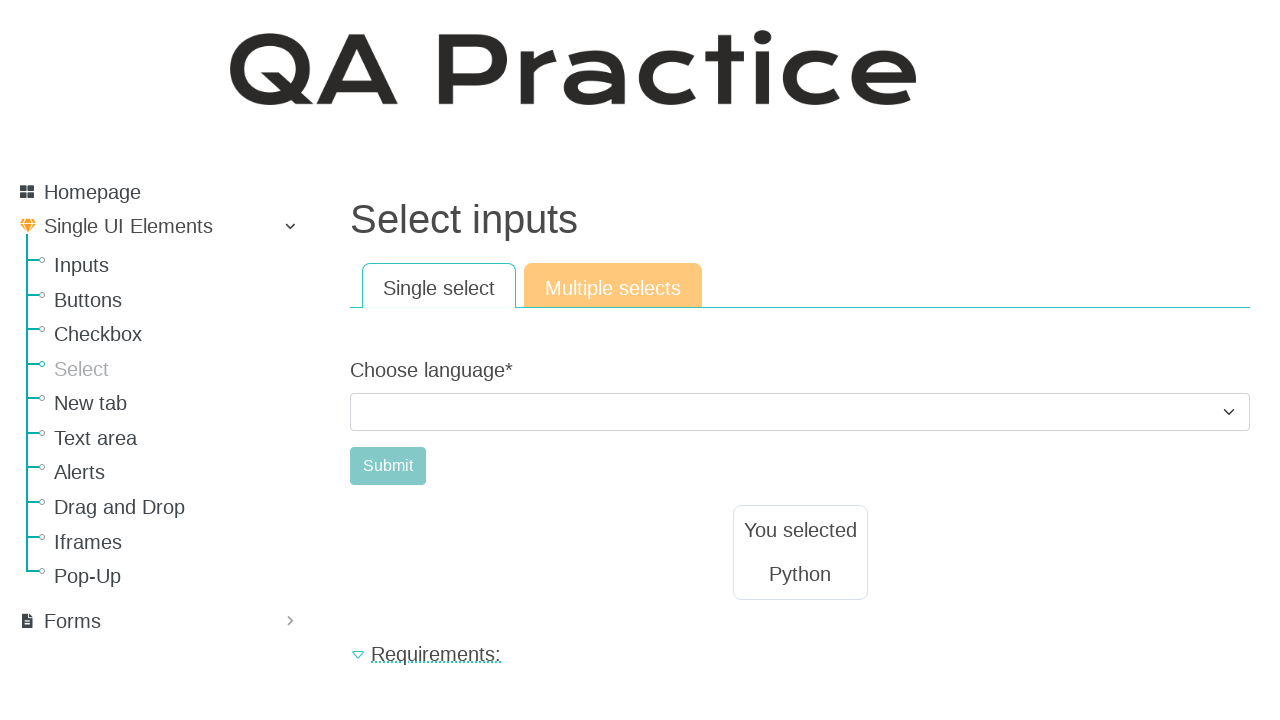

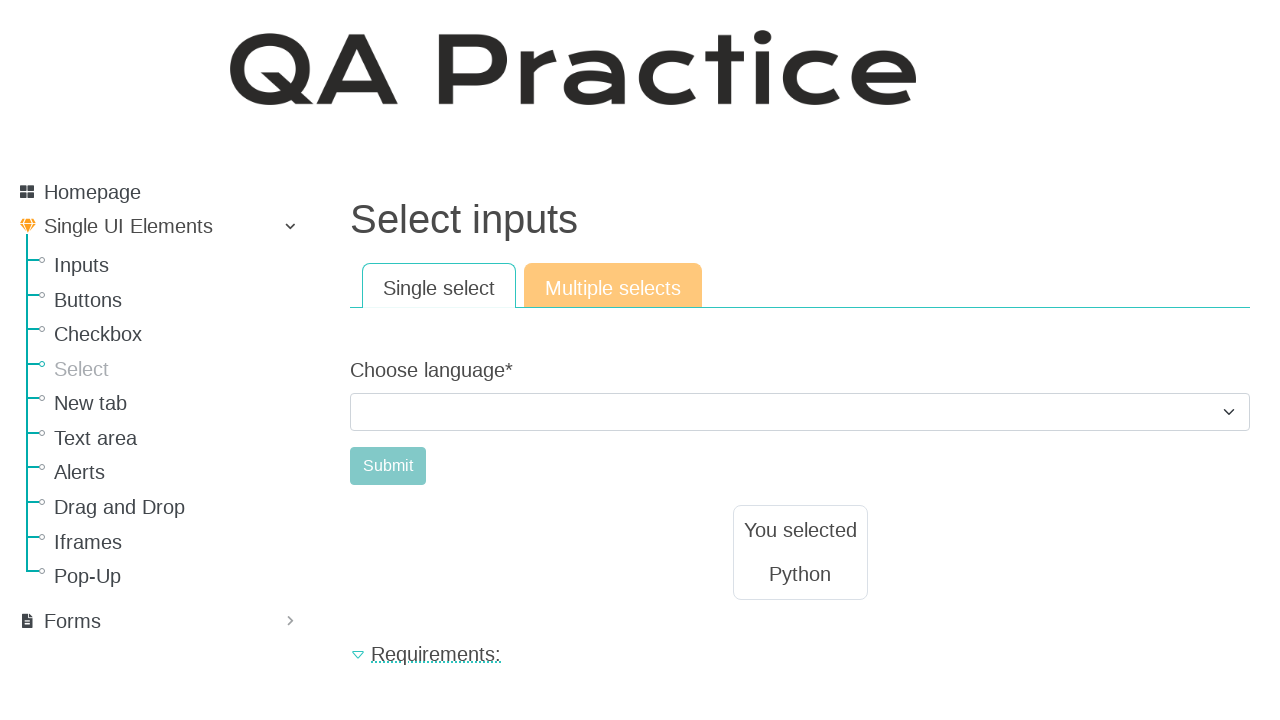